Tests a practice form by filling out various input fields including text inputs, password, checkbox, dropdown selection, radio button, and submitting the form to verify success message

Starting URL: https://rahulshettyacademy.com/angularpractice/

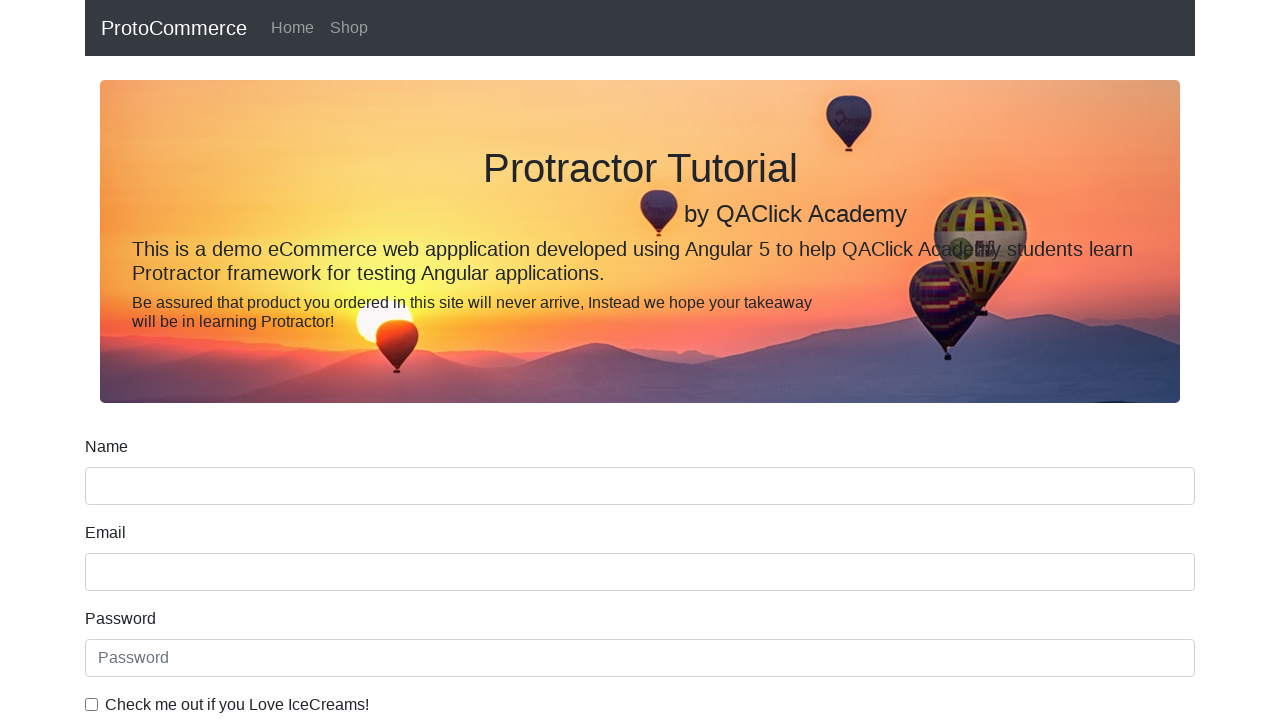

Filled name field with 'pratik' on input[name='name']
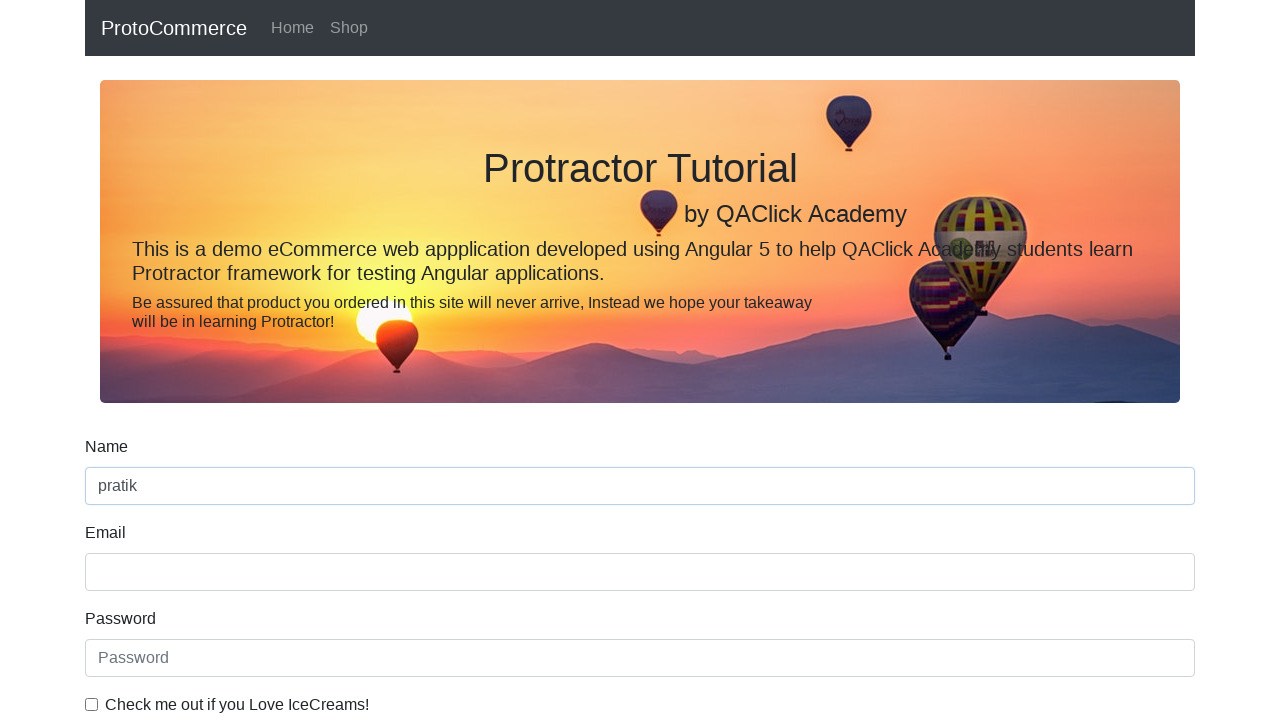

Filled email field with 'hello@gmail.com' on input[name='email']
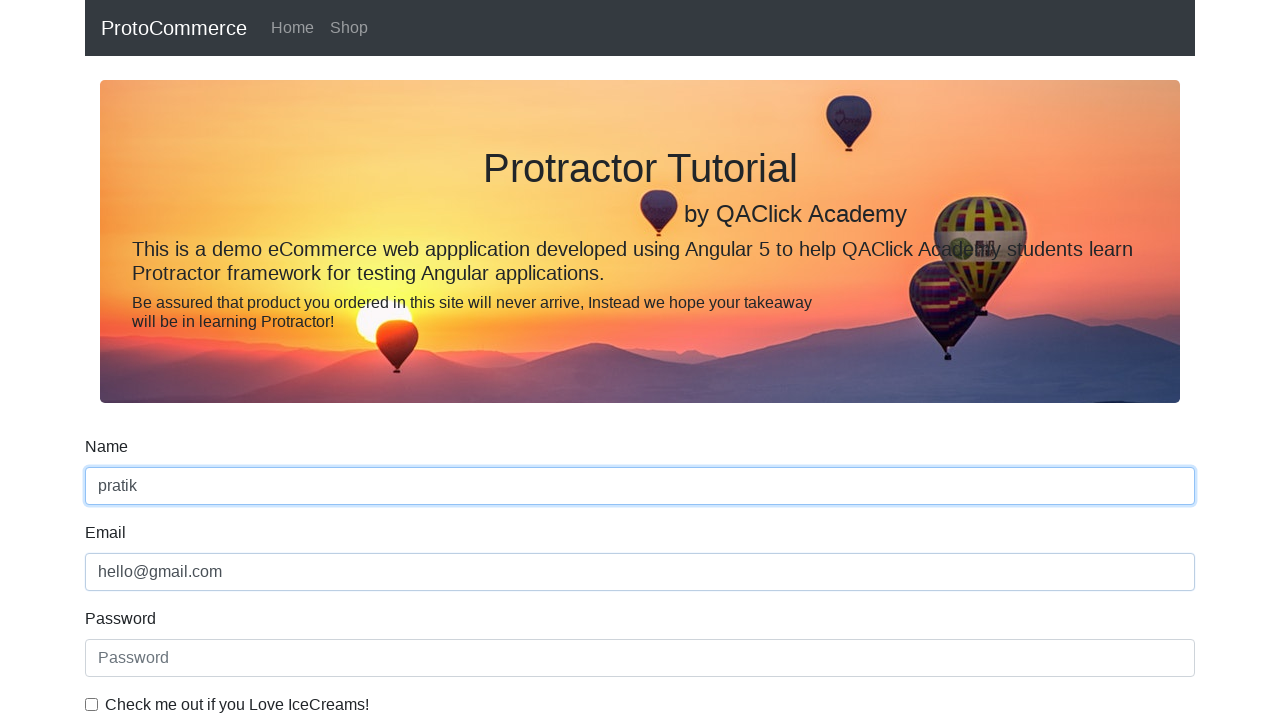

Filled password field with '123456' on #exampleInputPassword1
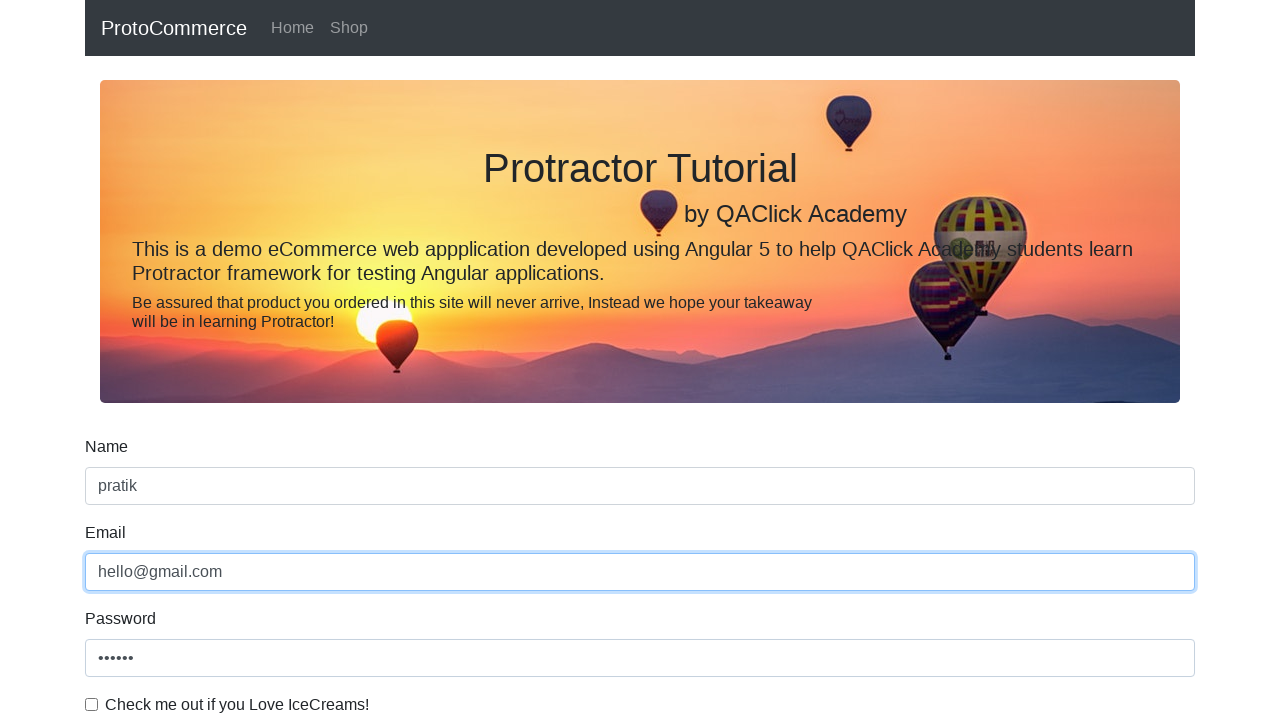

Checked the checkbox at (92, 704) on #exampleCheck1
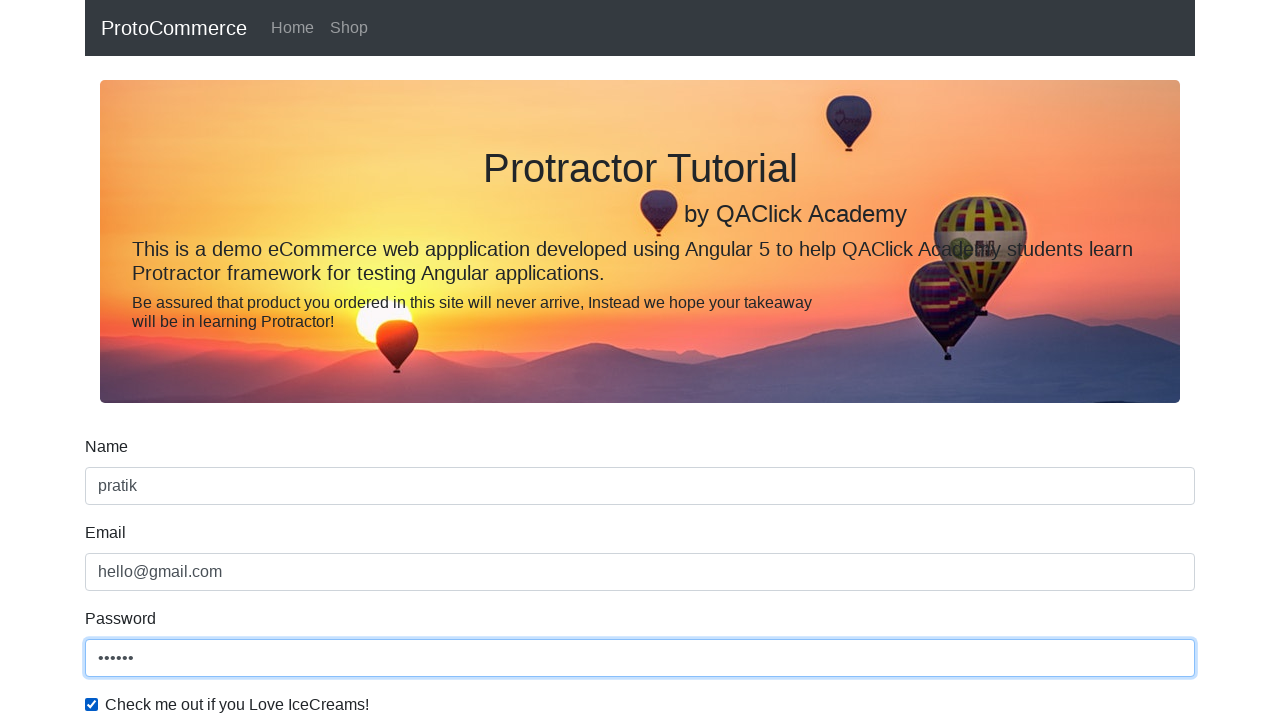

Selected second option from dropdown on #exampleFormControlSelect1
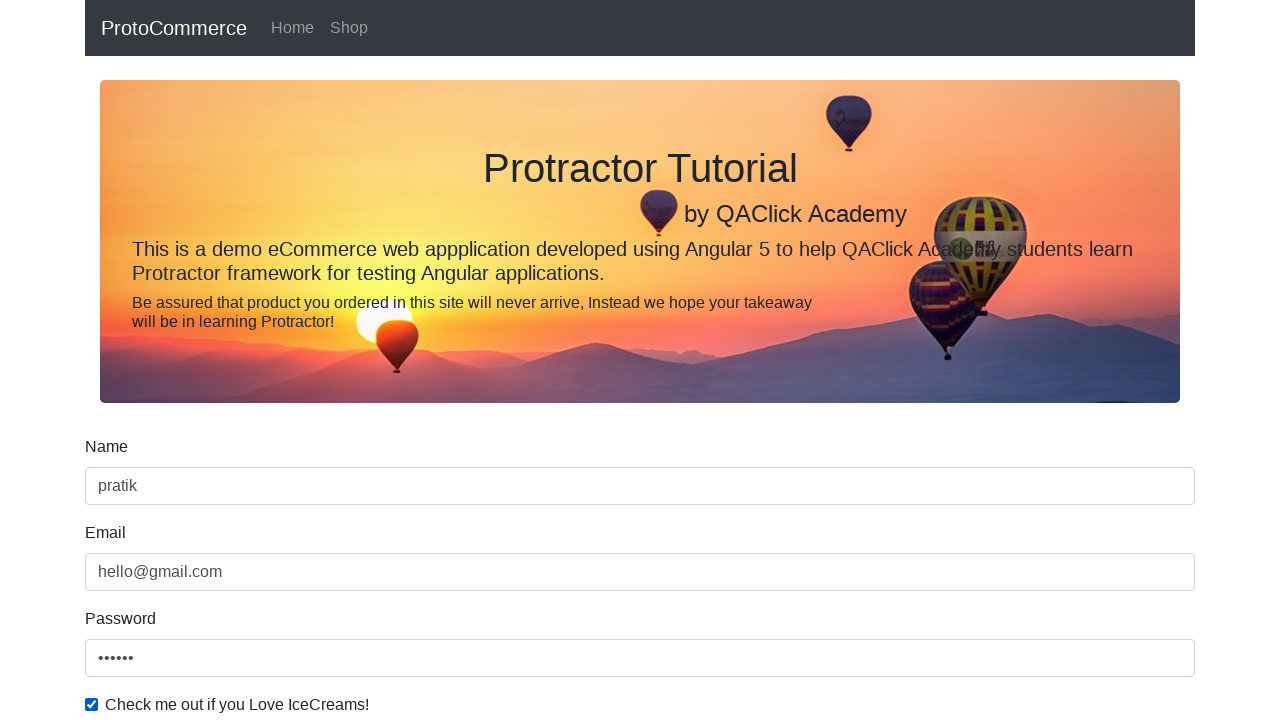

Clicked radio button at (238, 360) on #inlineRadio1
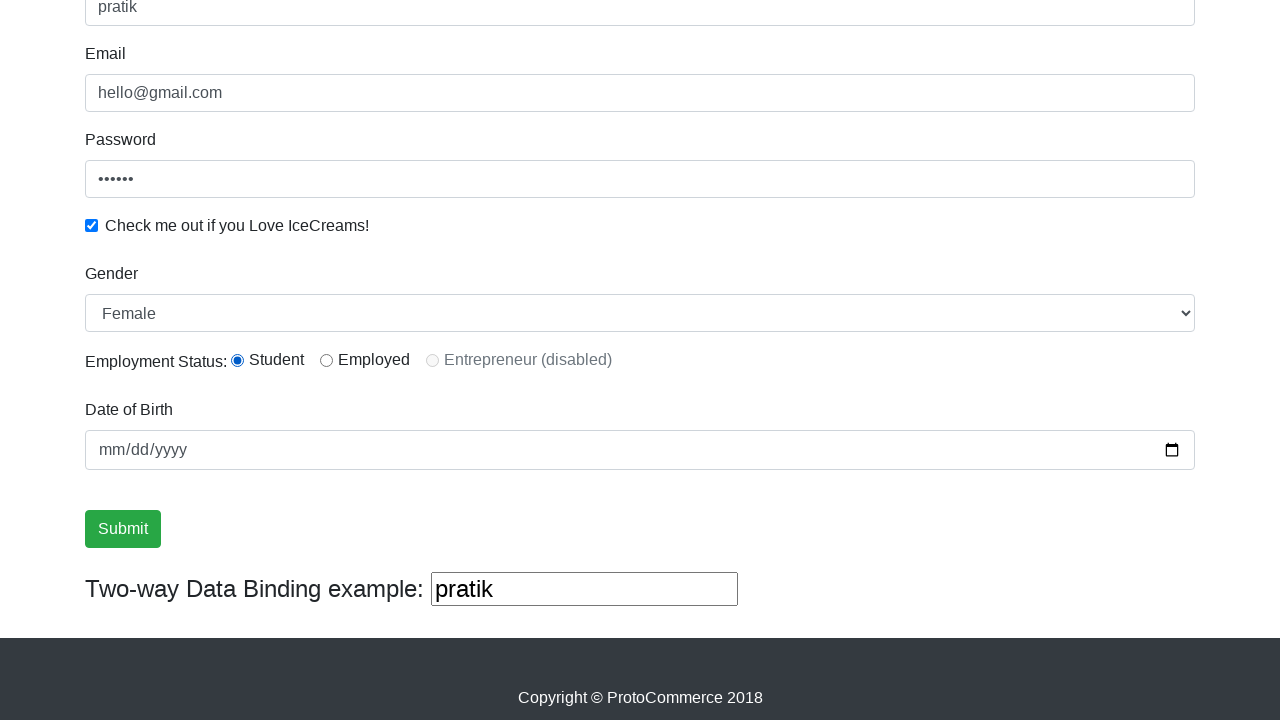

Filled additional text field with 'test' on (//input[@type='text'])[3]
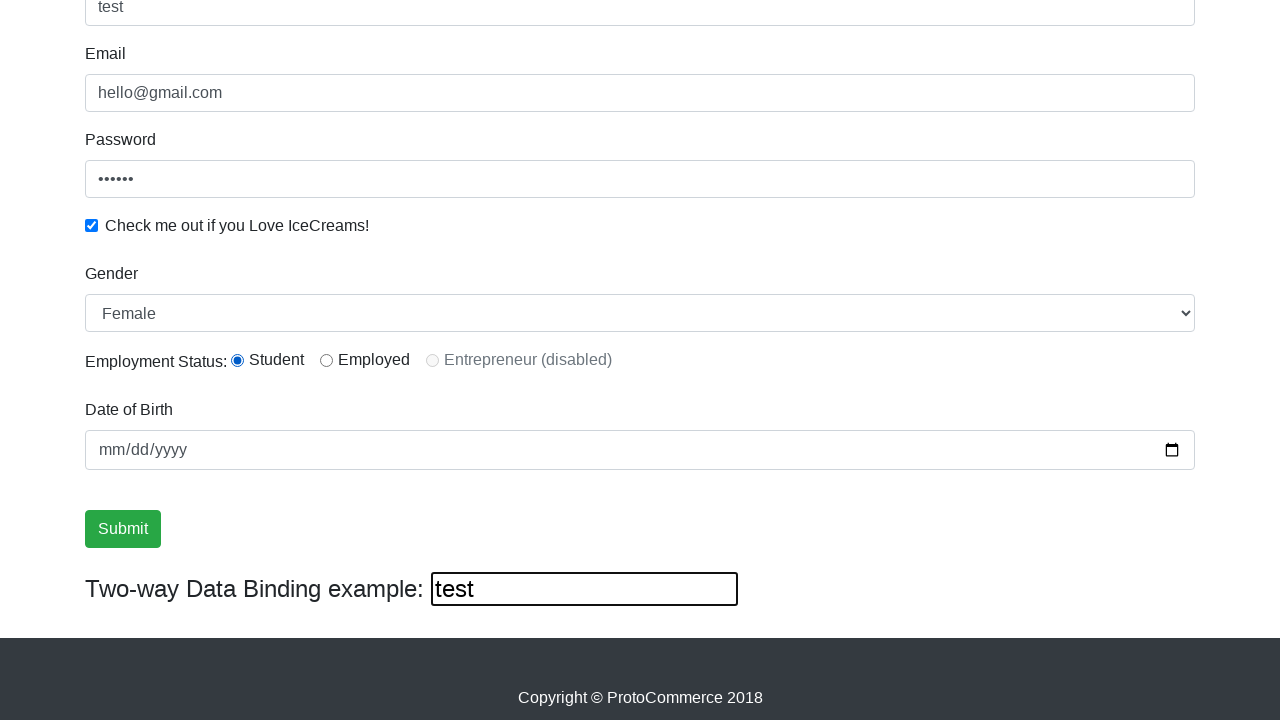

Clicked submit button to submit the form at (123, 529) on xpath=//input[@type='submit']
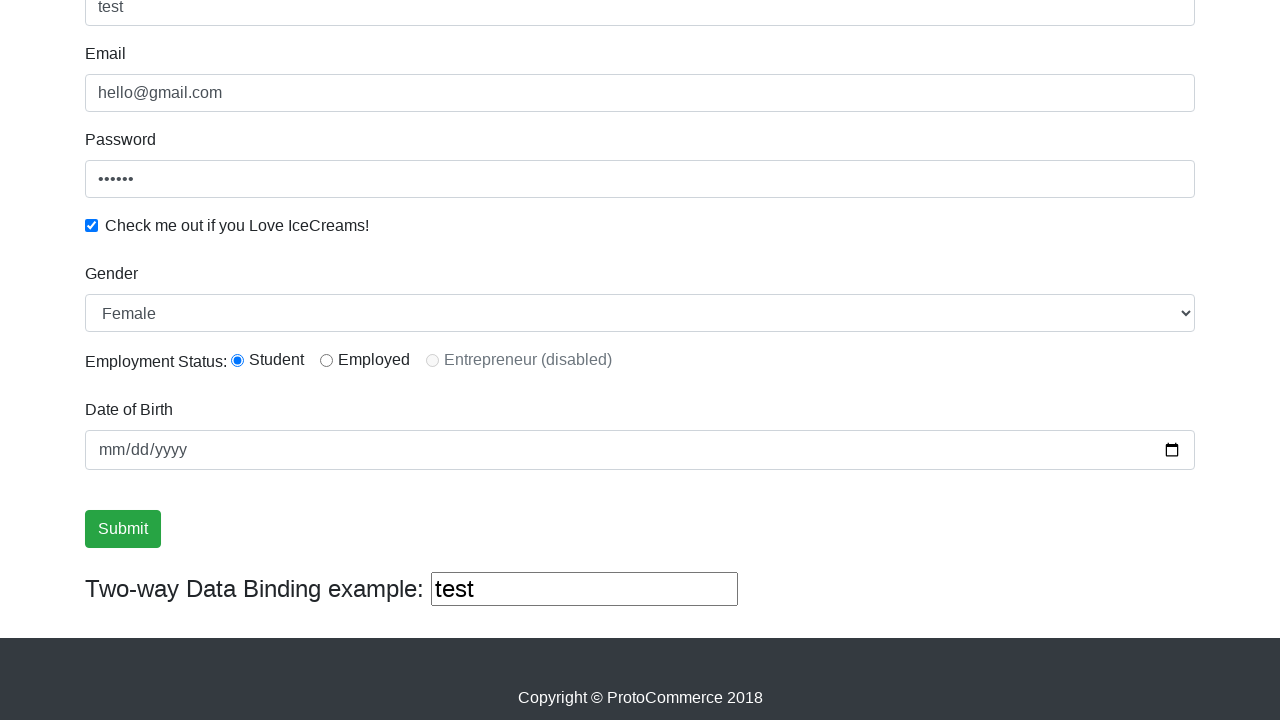

Retrieved success message text
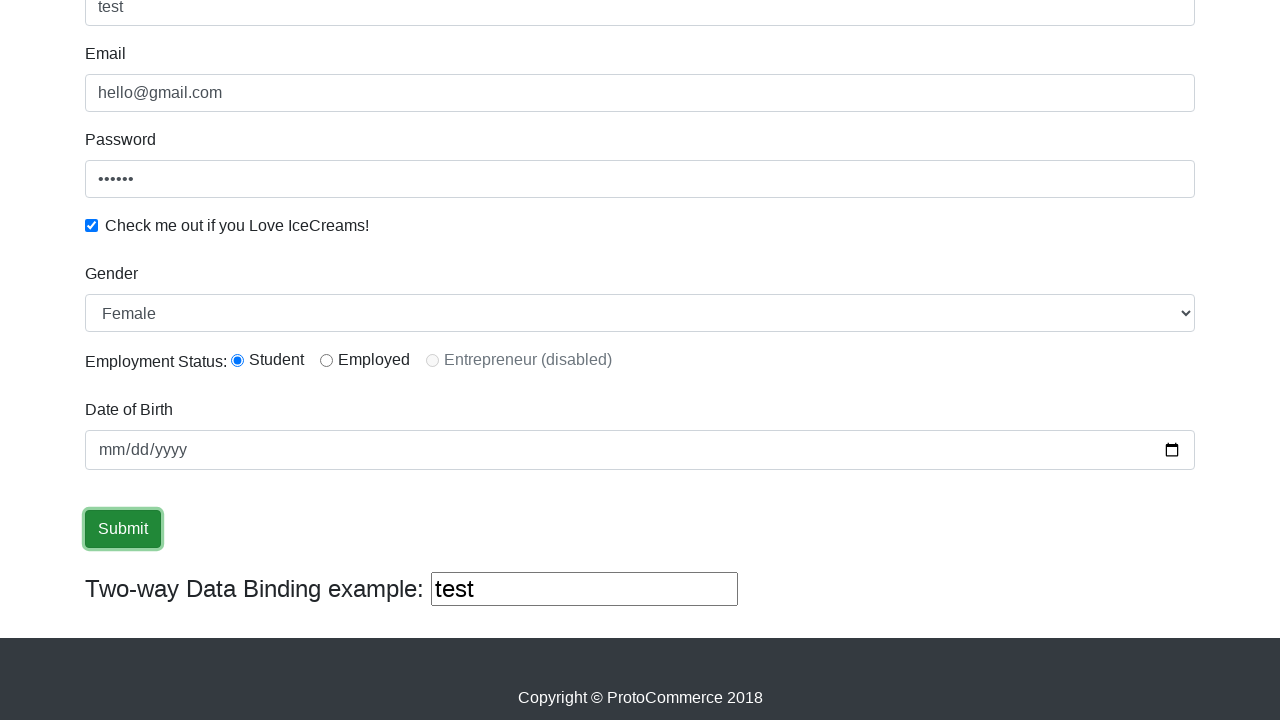

Verified success message contains 'Success'
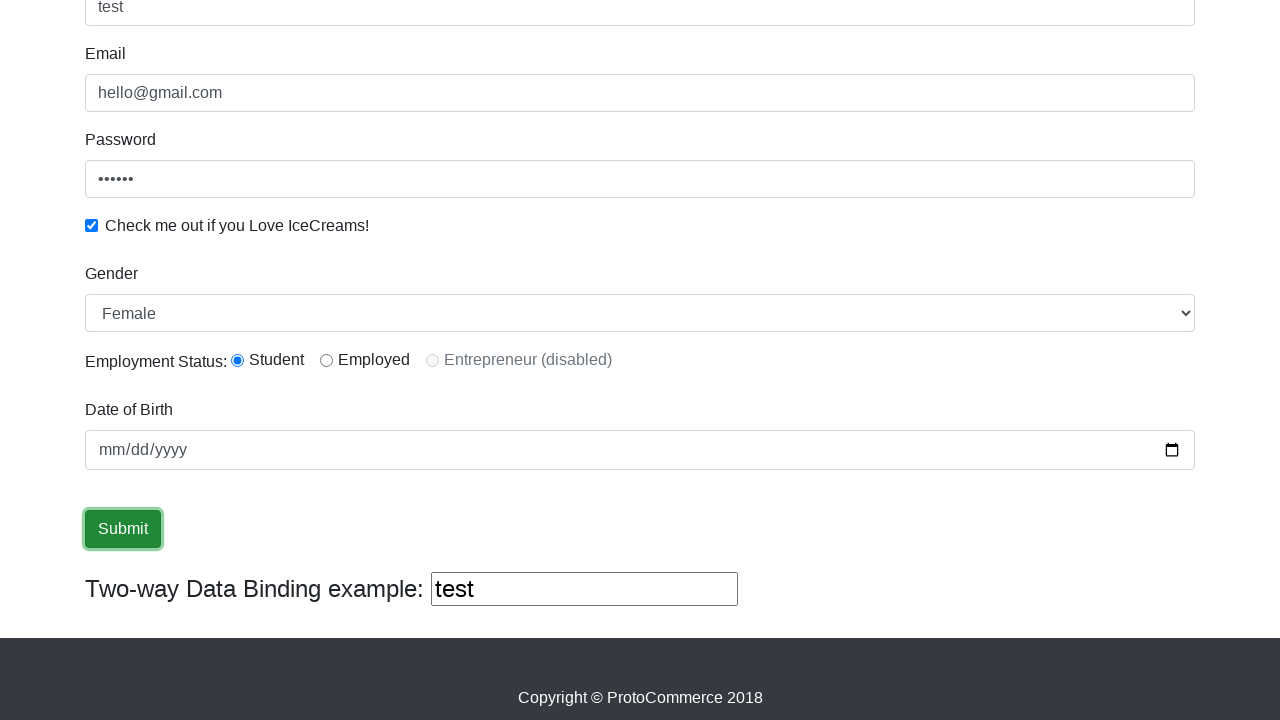

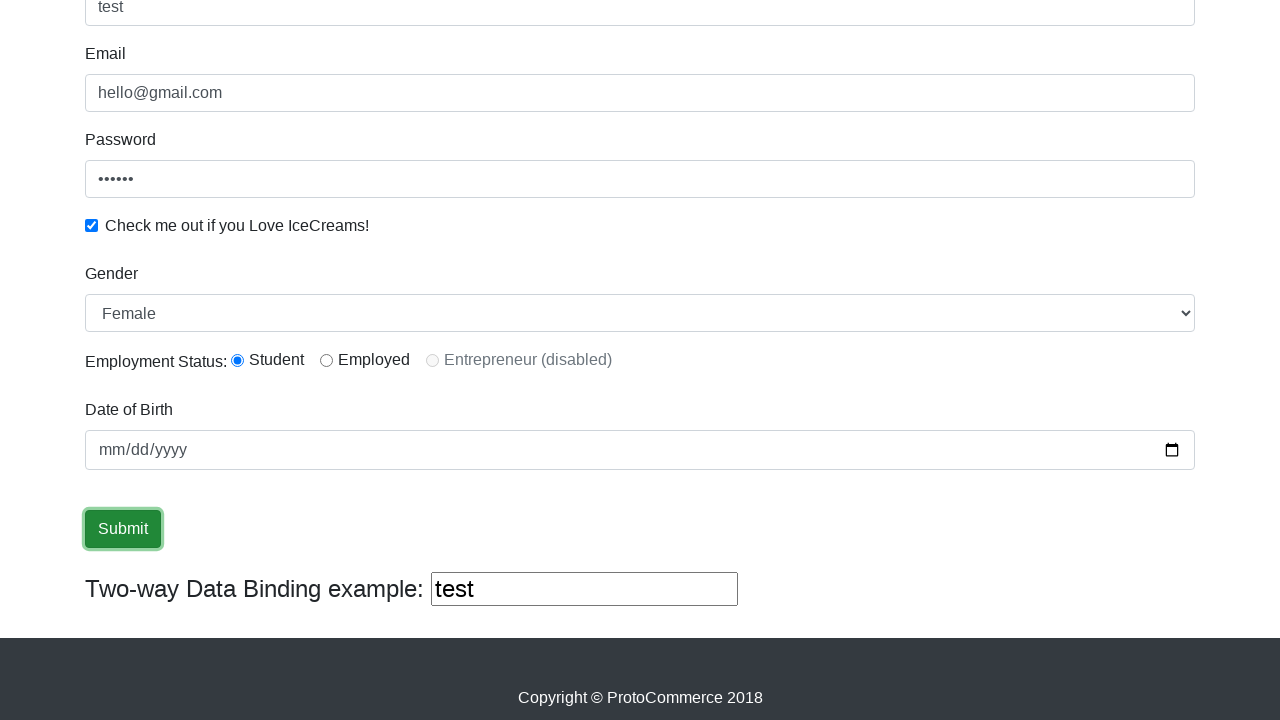